Tests clicking a dropdown menu button and selecting the PORTOFOLIO option from the expanded menu

Starting URL: https://popageorgianvictor.github.io/PUBLISHED-WEBPAGES/dropdown

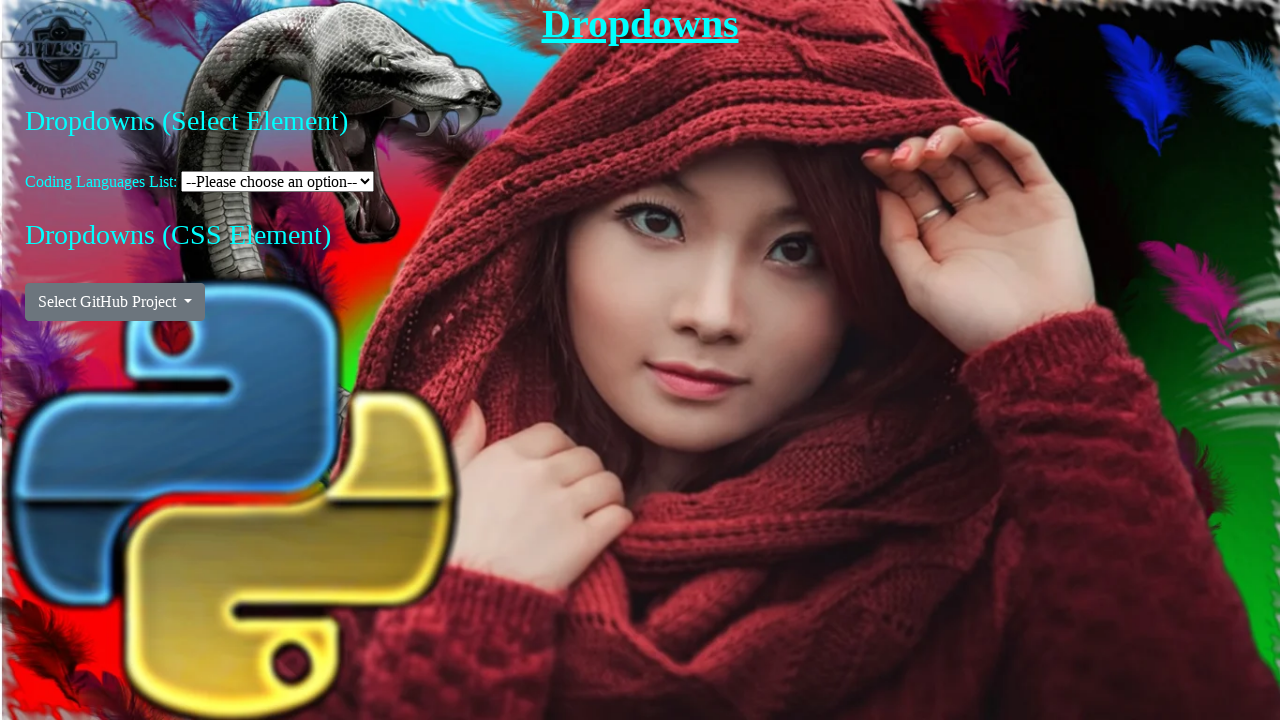

Clicked the dropdown menu button at (115, 302) on #dropdownMenuButton
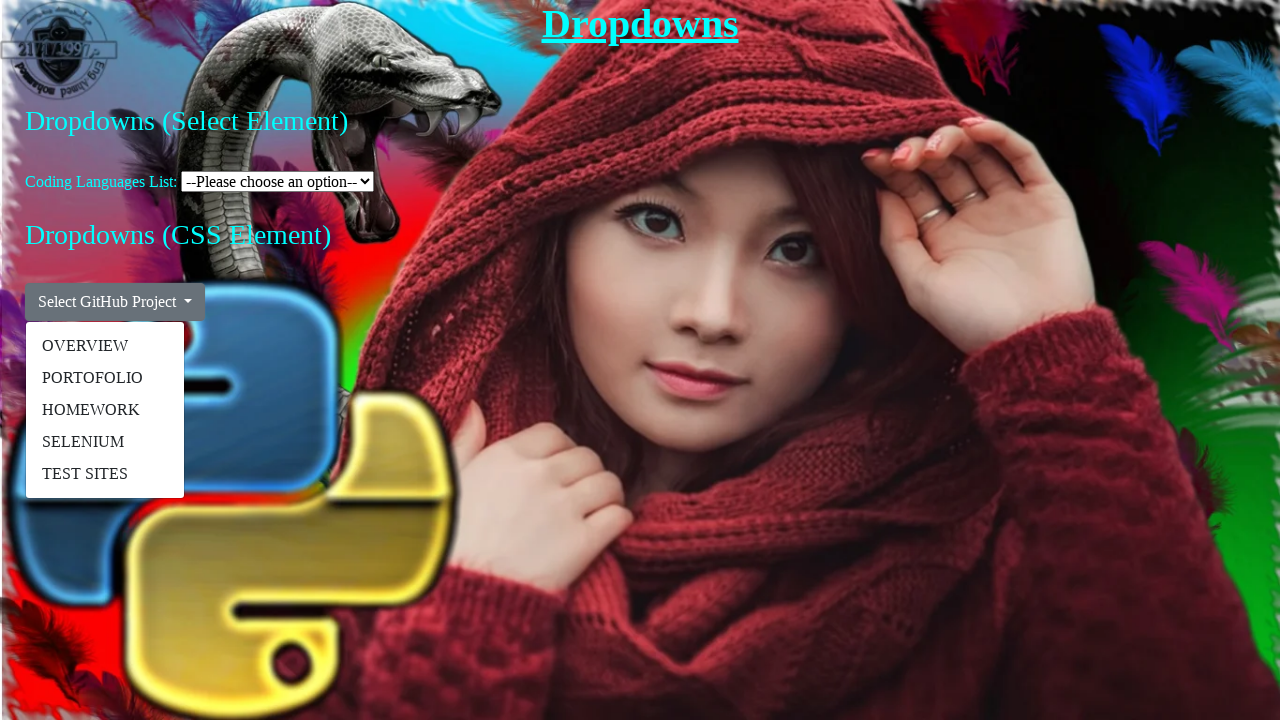

Selected PORTOFOLIO option from dropdown menu at (105, 378) on text=PORTOFOLIO
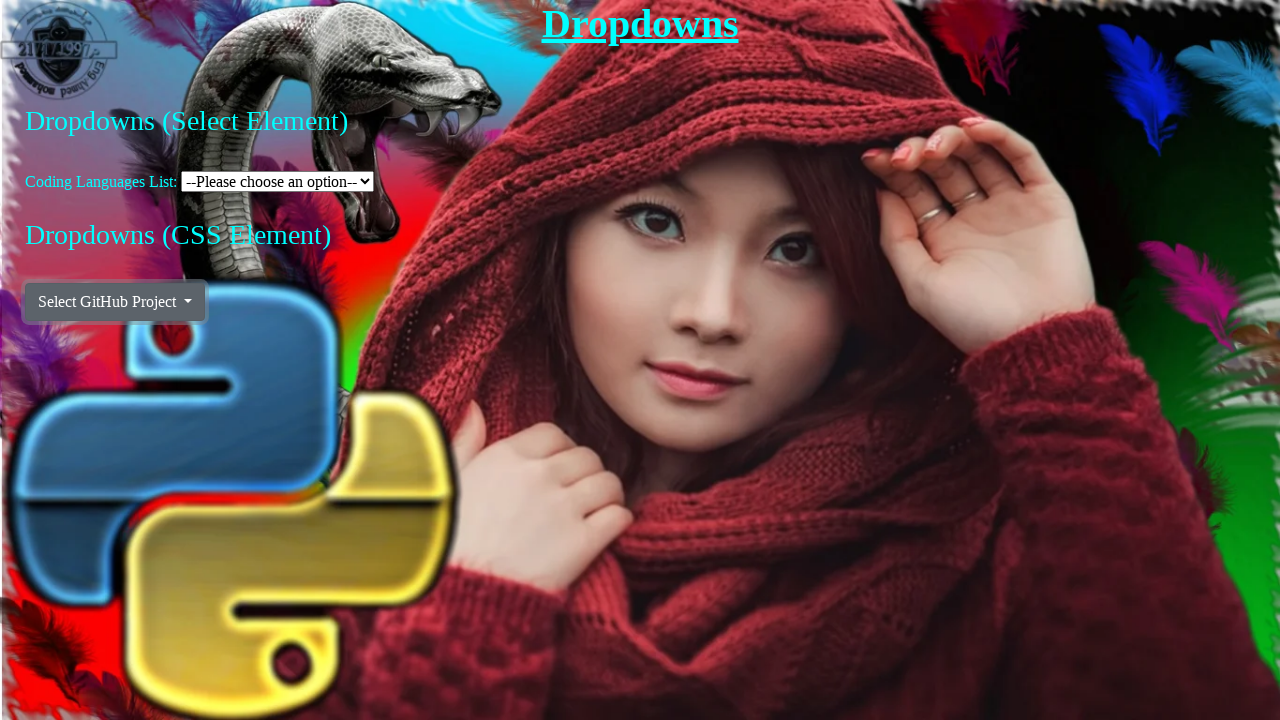

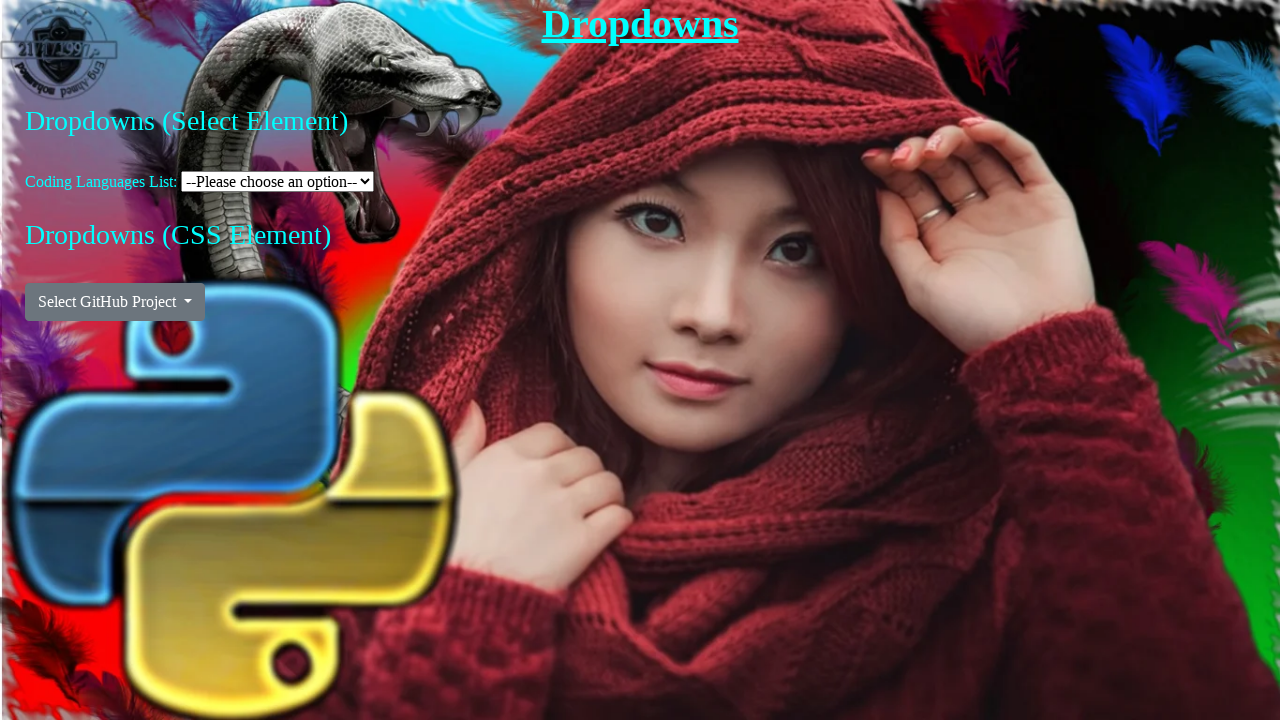